Tests that an error message is shown when trying to save an employee with an empty name field

Starting URL: https://devmountain-qa.github.io/employee-manager/1.2_Version/index.html

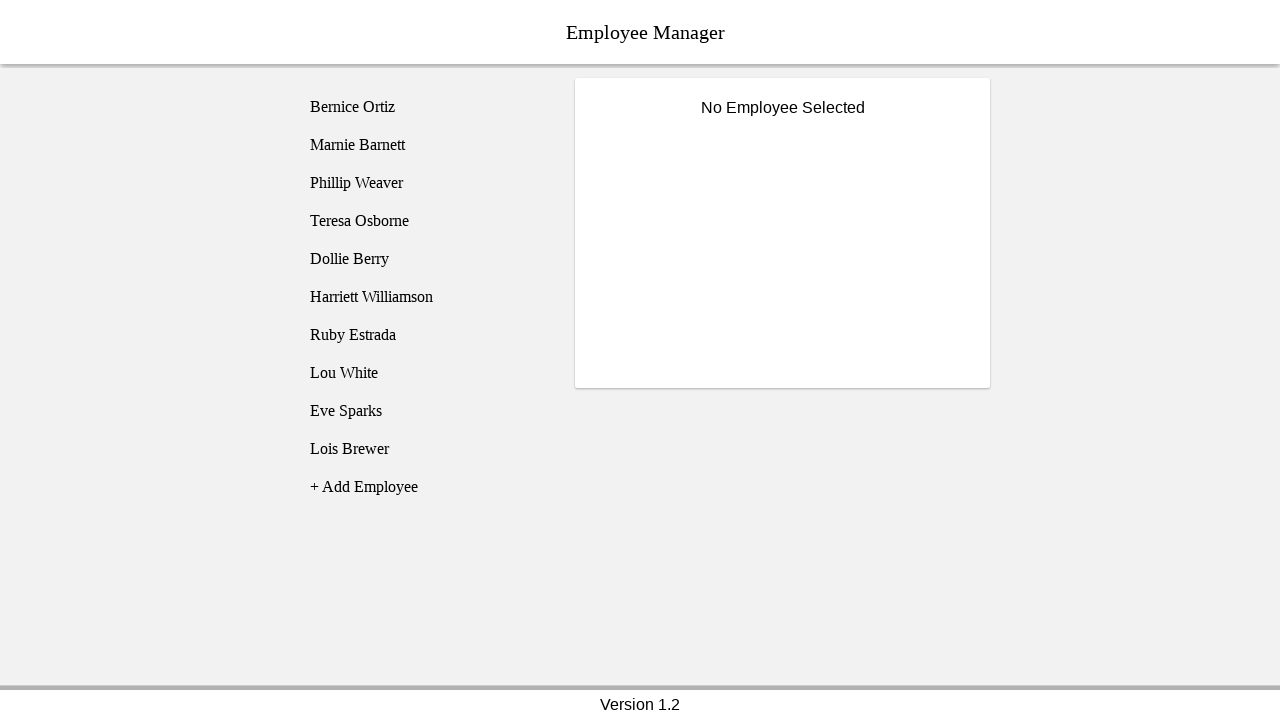

Clicked on Bernice Ortiz employee at (425, 107) on [name='employee1']
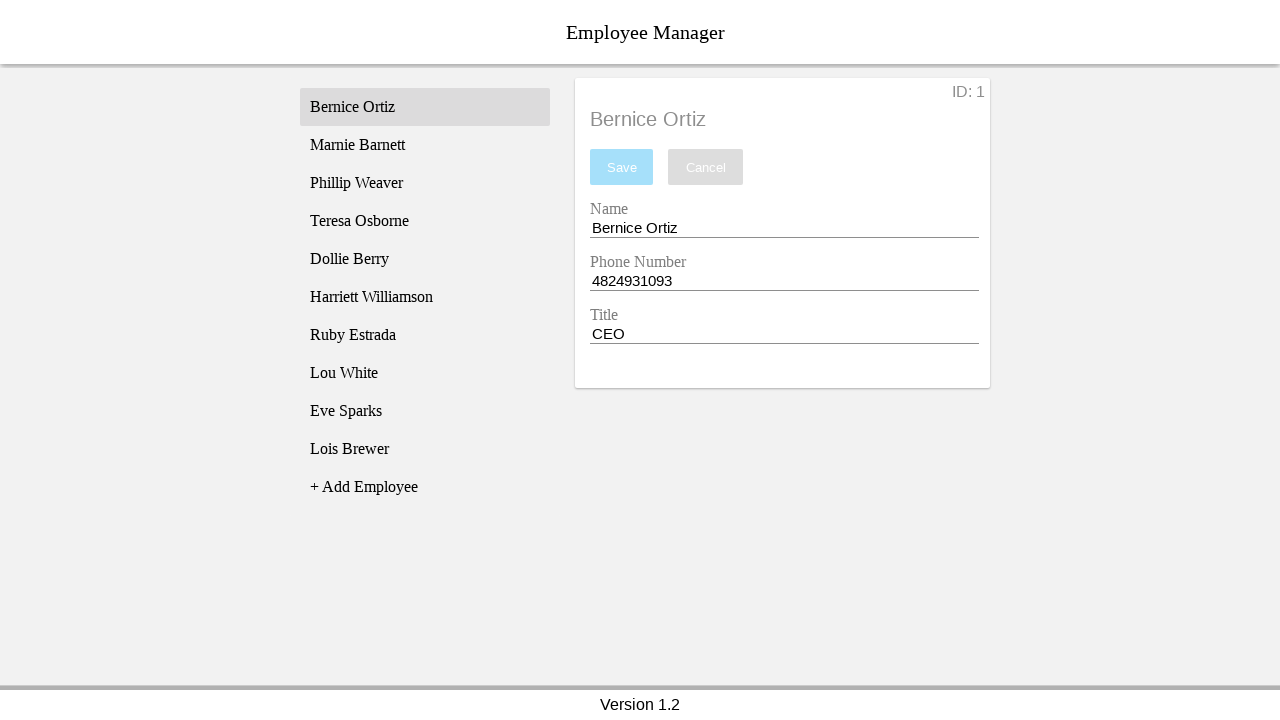

Name input field is now visible
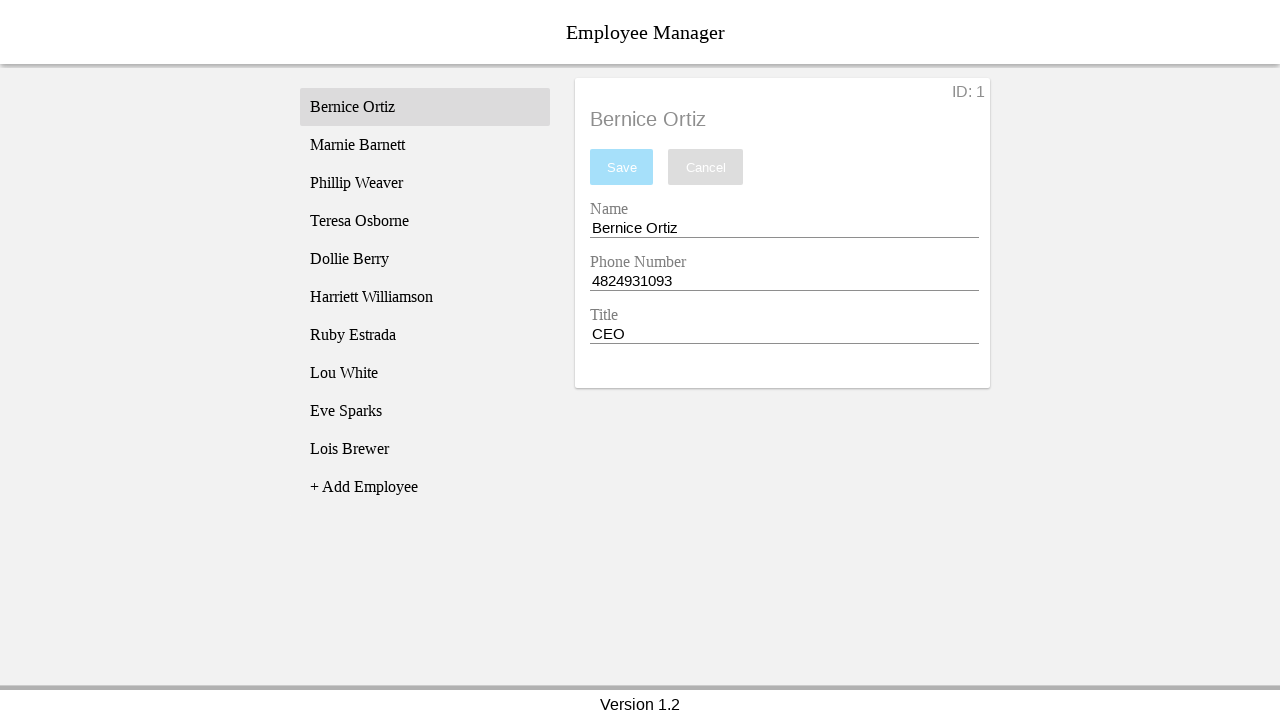

Cleared the name input field completely on [name='nameEntry']
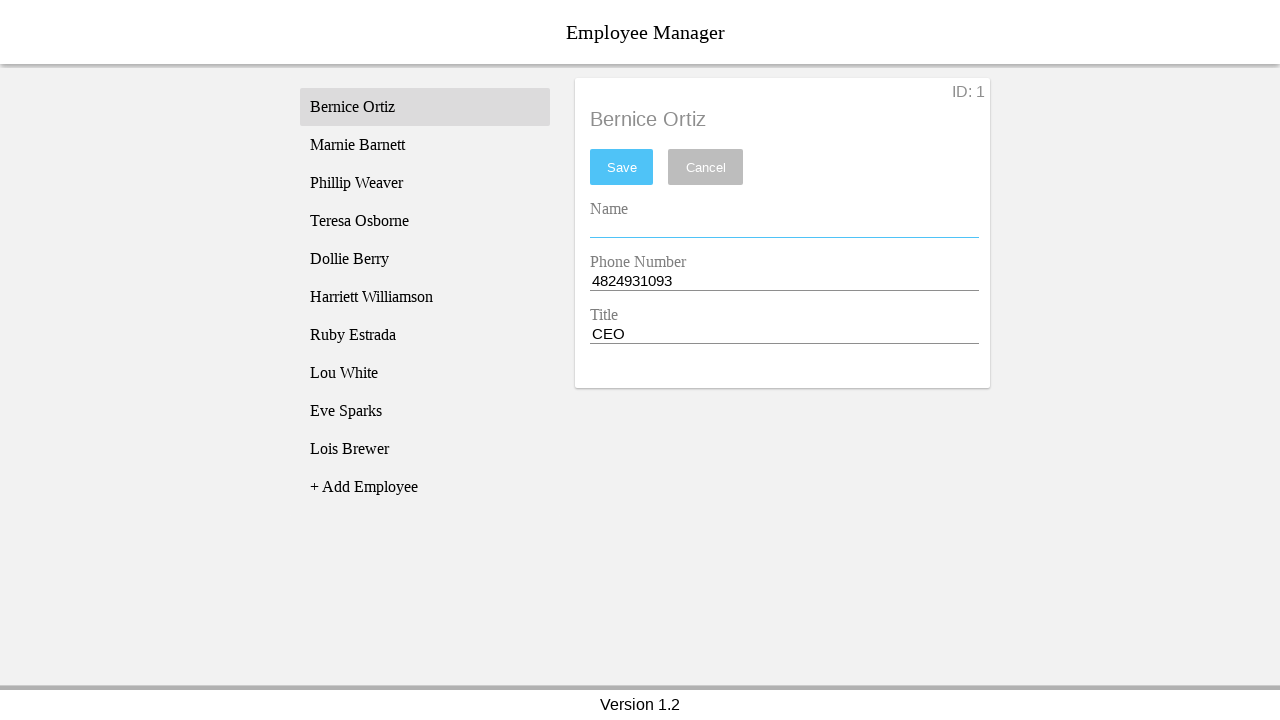

Pressed space key in name input field on [name='nameEntry']
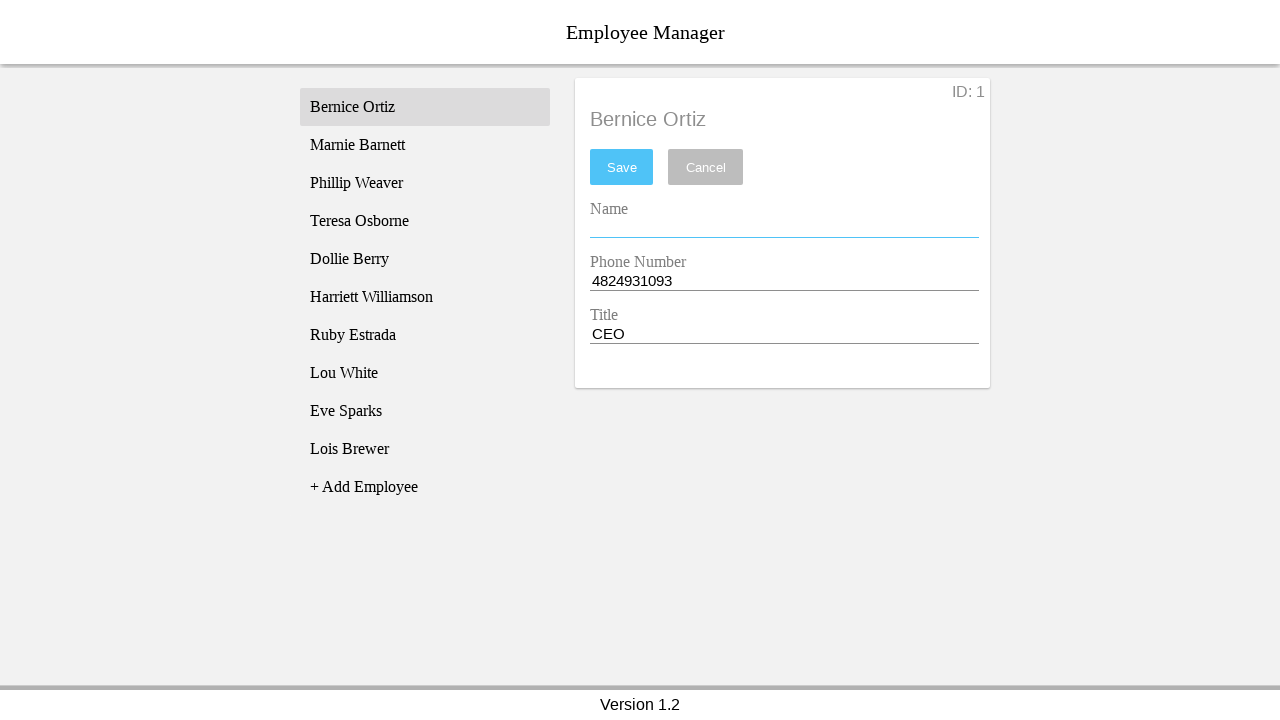

Pressed backspace key to trigger validation on [name='nameEntry']
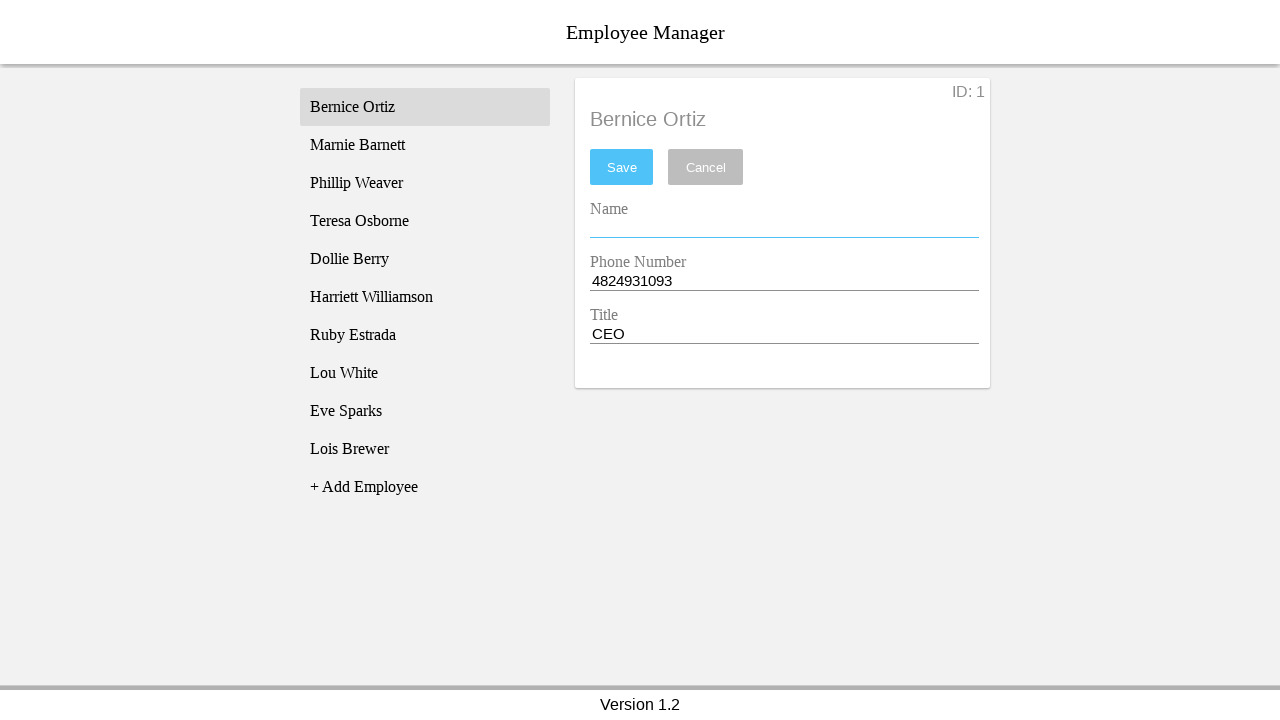

Clicked save button with empty name field at (622, 167) on #saveBtn
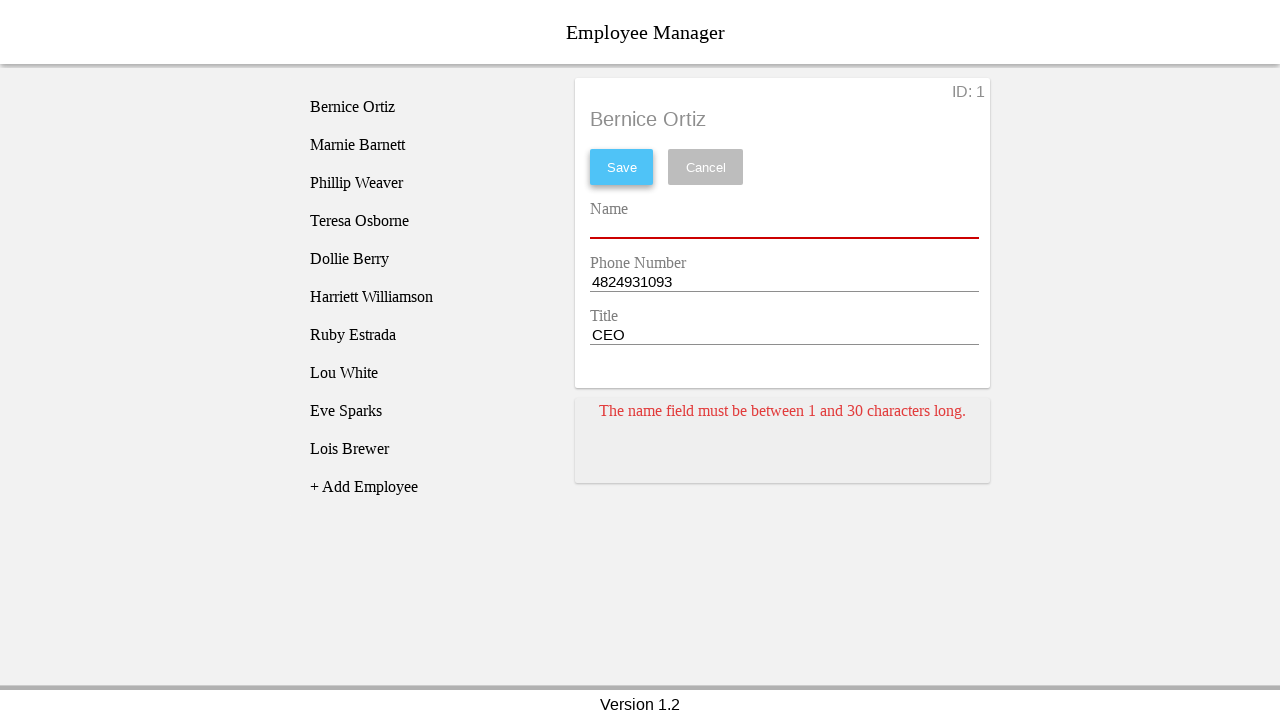

Error card appeared indicating validation error
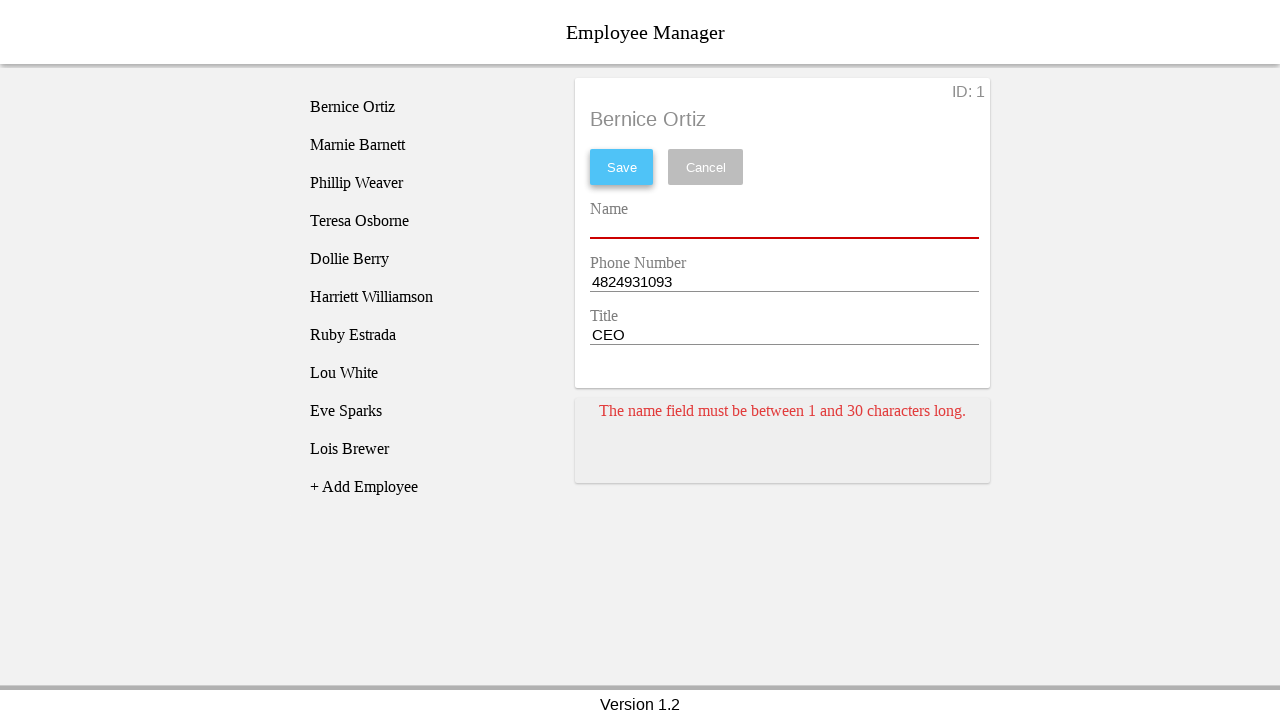

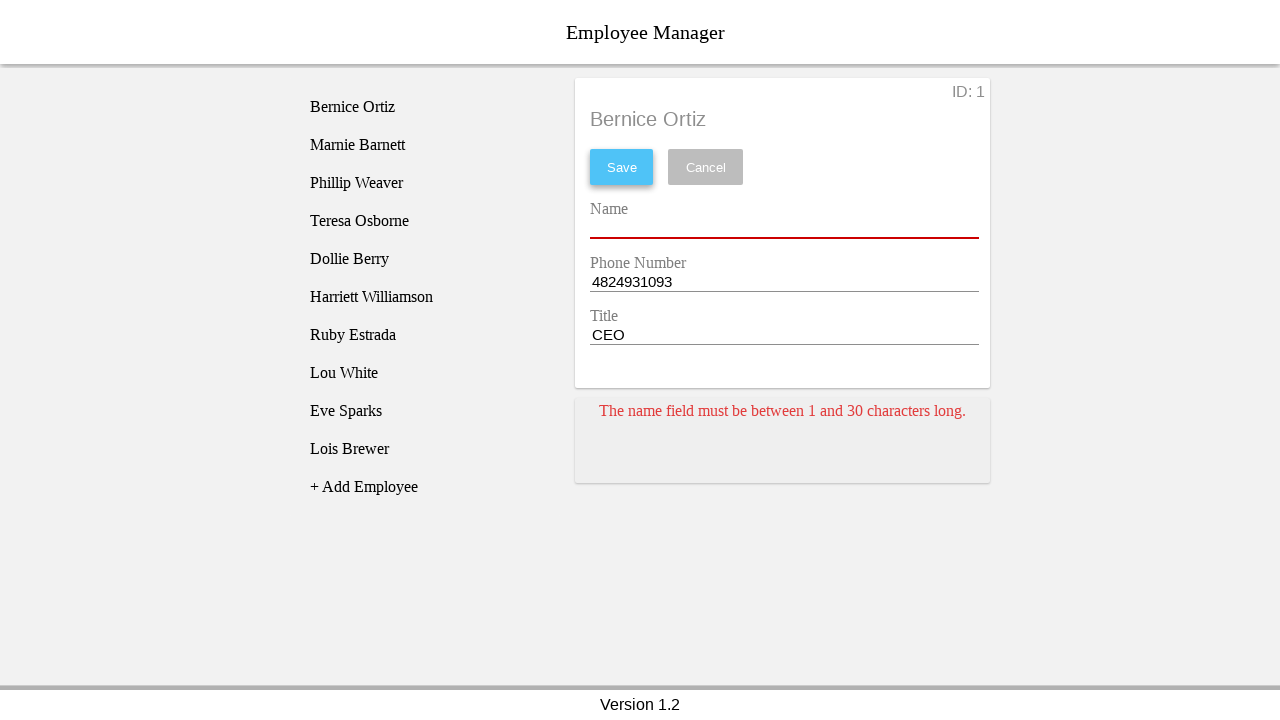